Tests mouse hover functionality and clicks on a menu item

Starting URL: https://codenboxautomationlab.com/practice/

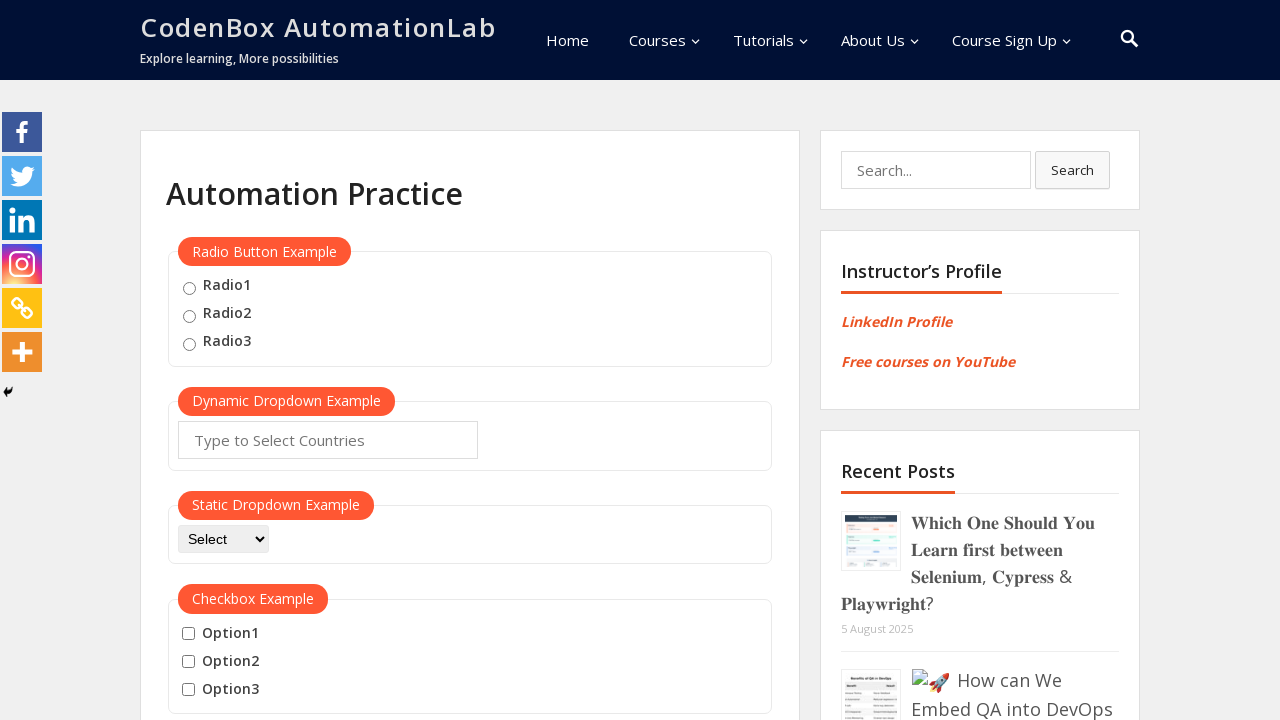

Scrolled page to mouse hover section at position 1750
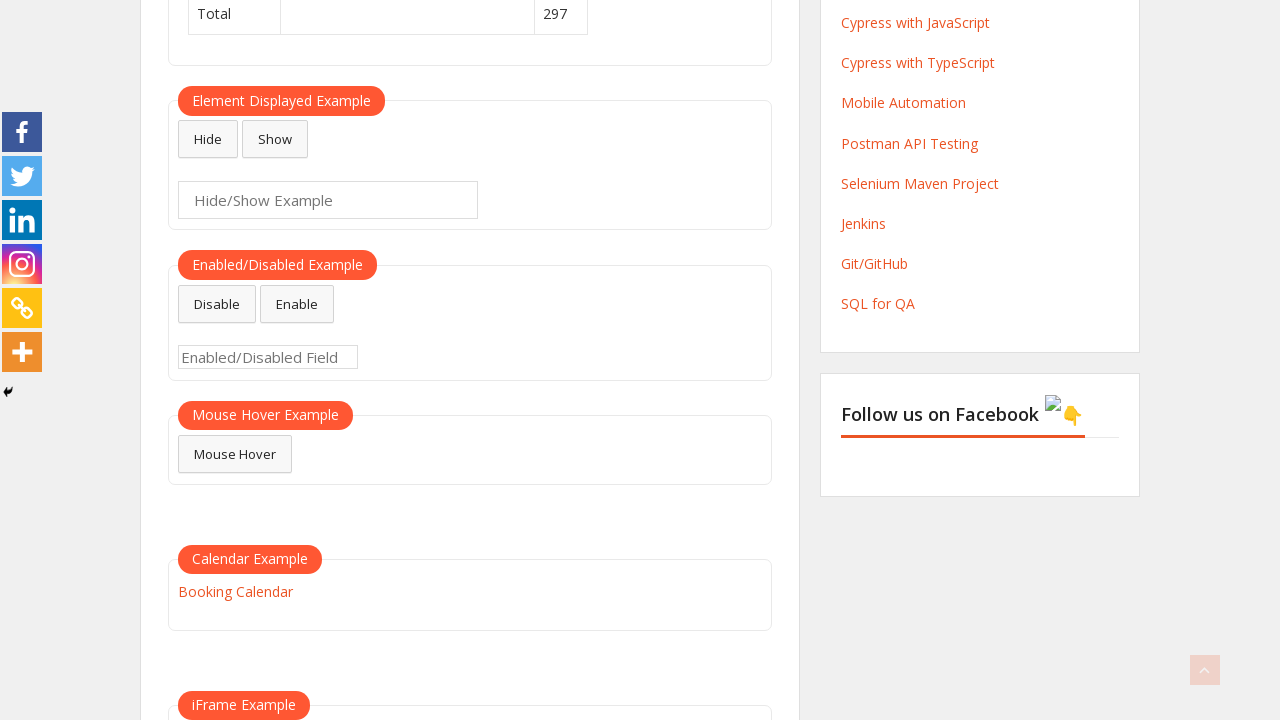

Hovered over the mouse hover button element at (235, 454) on #mousehover
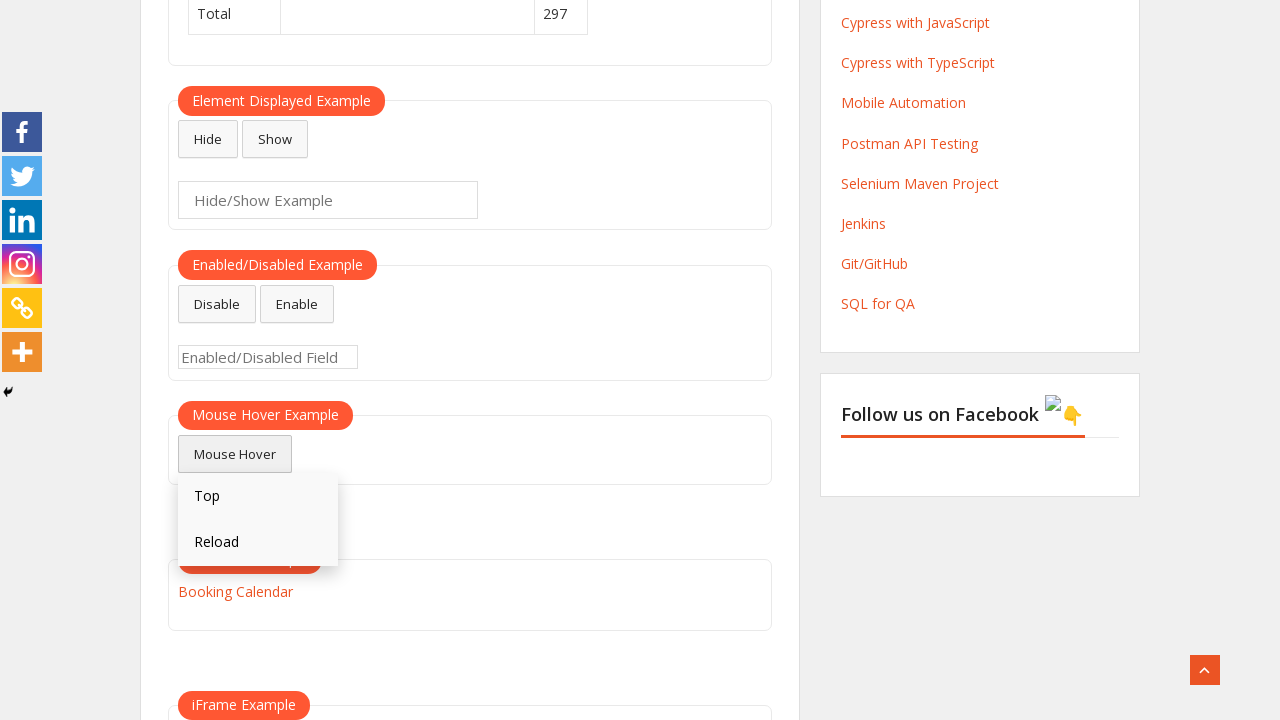

Clicked on the Reload menu item at (258, 543) on text=Reload
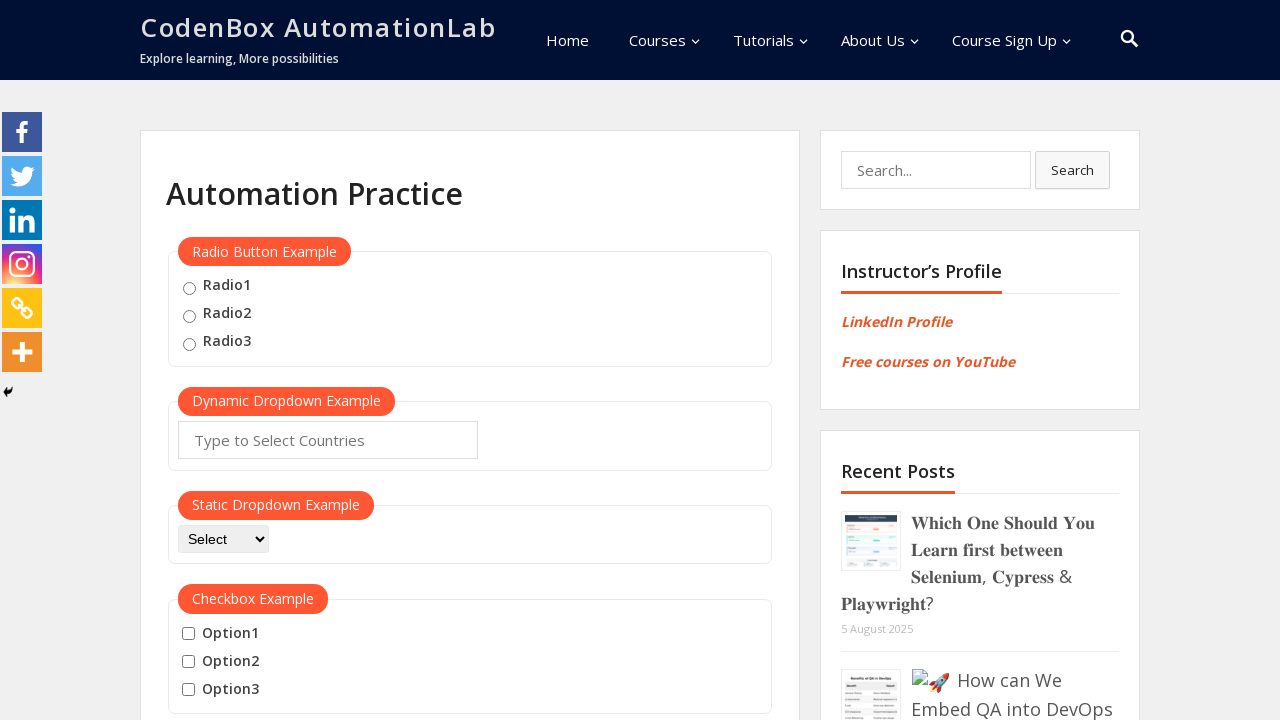

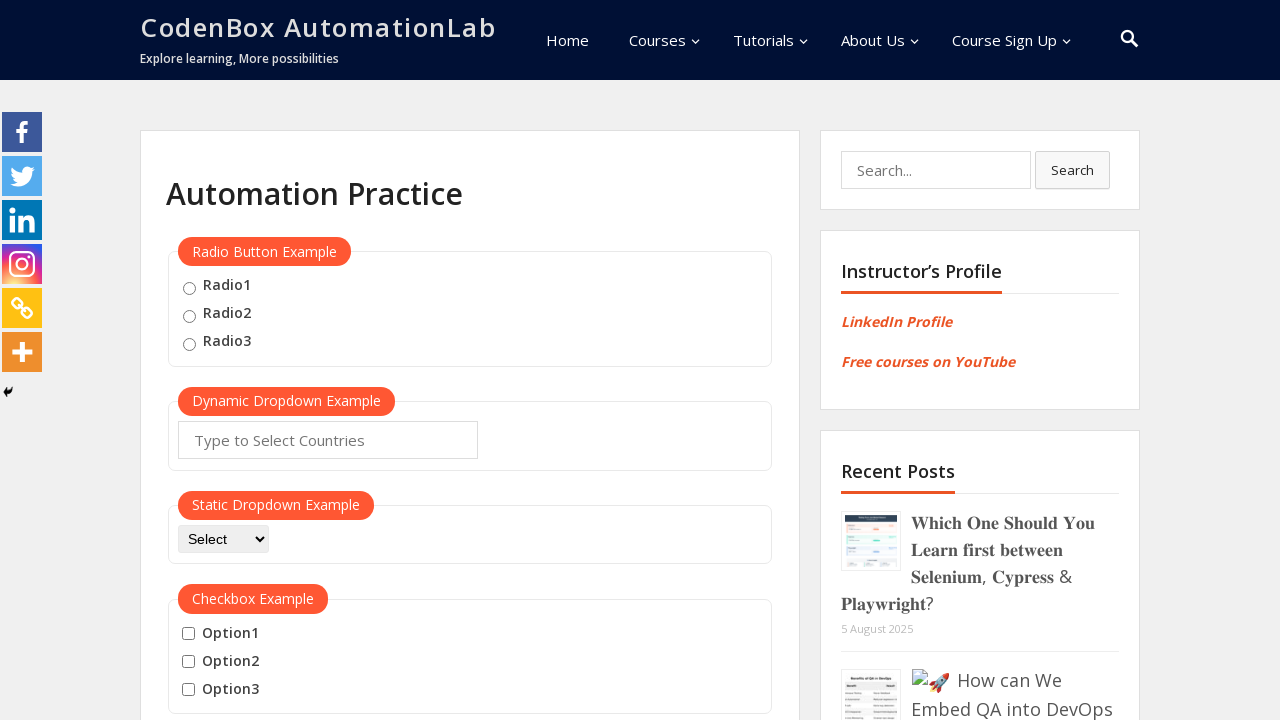